Tests a todo list application by selecting existing items, adding a new todo item, and verifying it was added successfully

Starting URL: https://lambdatest.github.io/sample-todo-app/

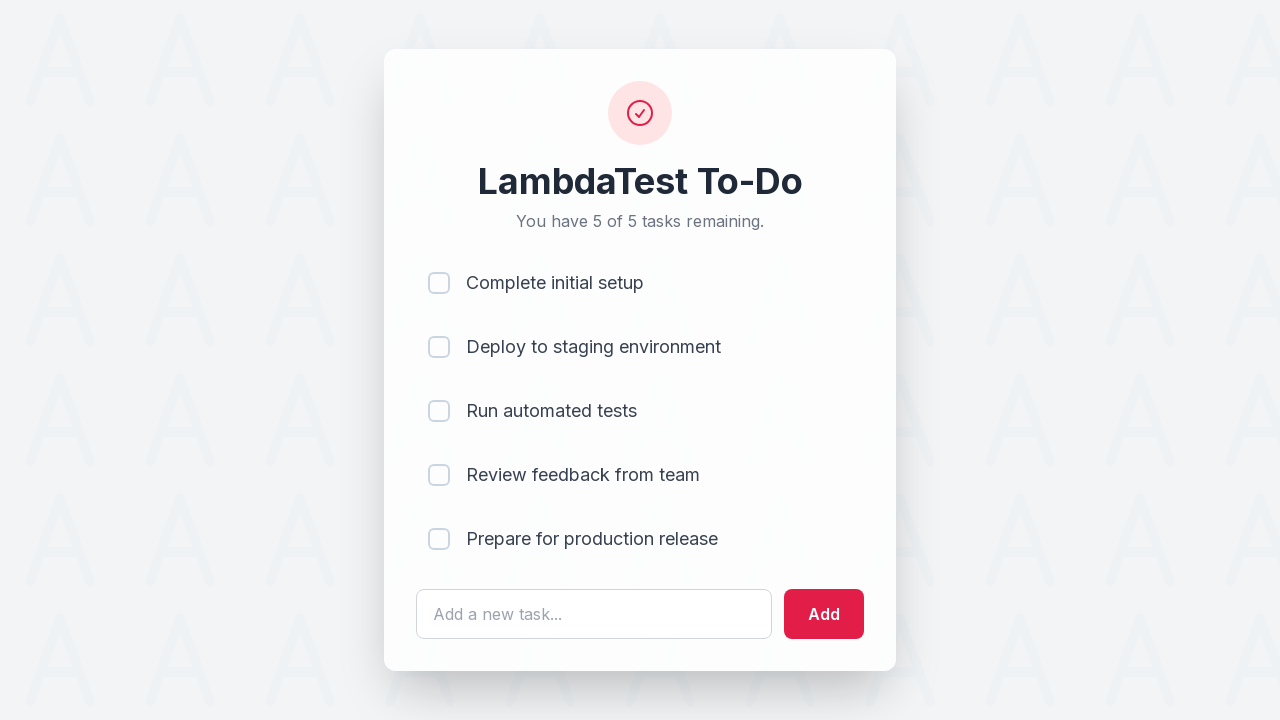

Selected first todo item at (439, 283) on input[name='li1']
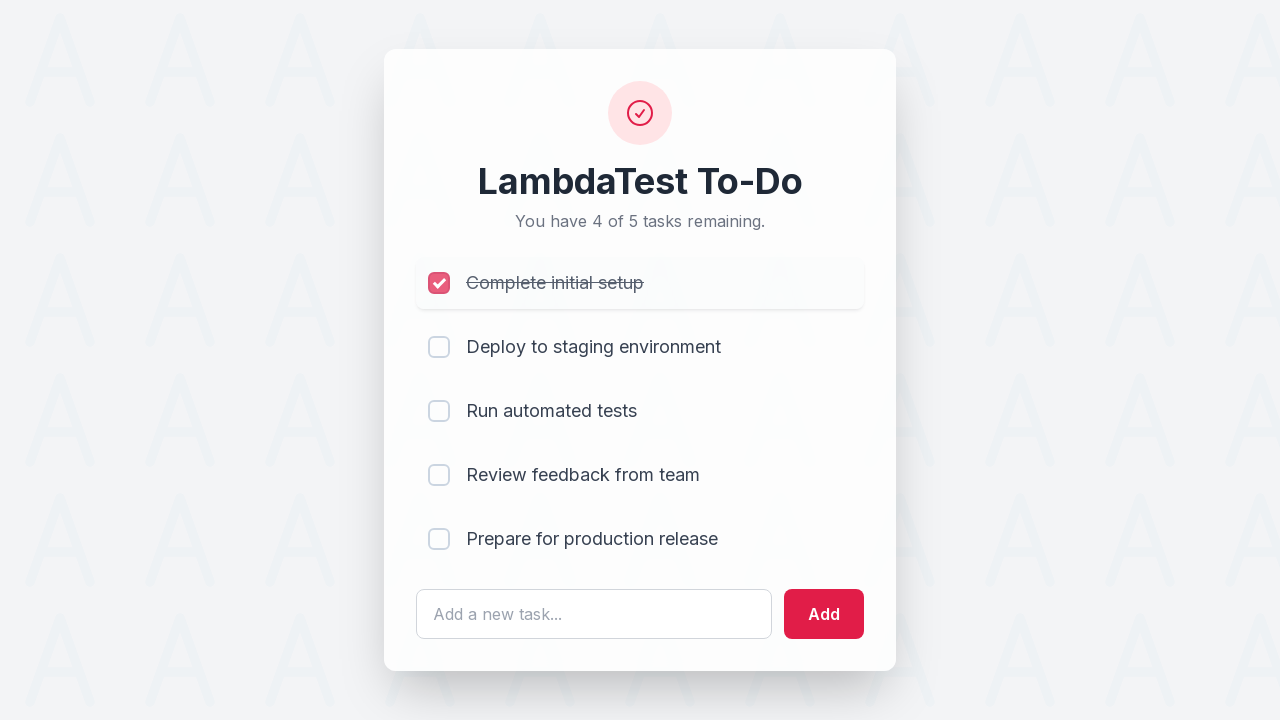

Selected second todo item at (439, 347) on input[name='li2']
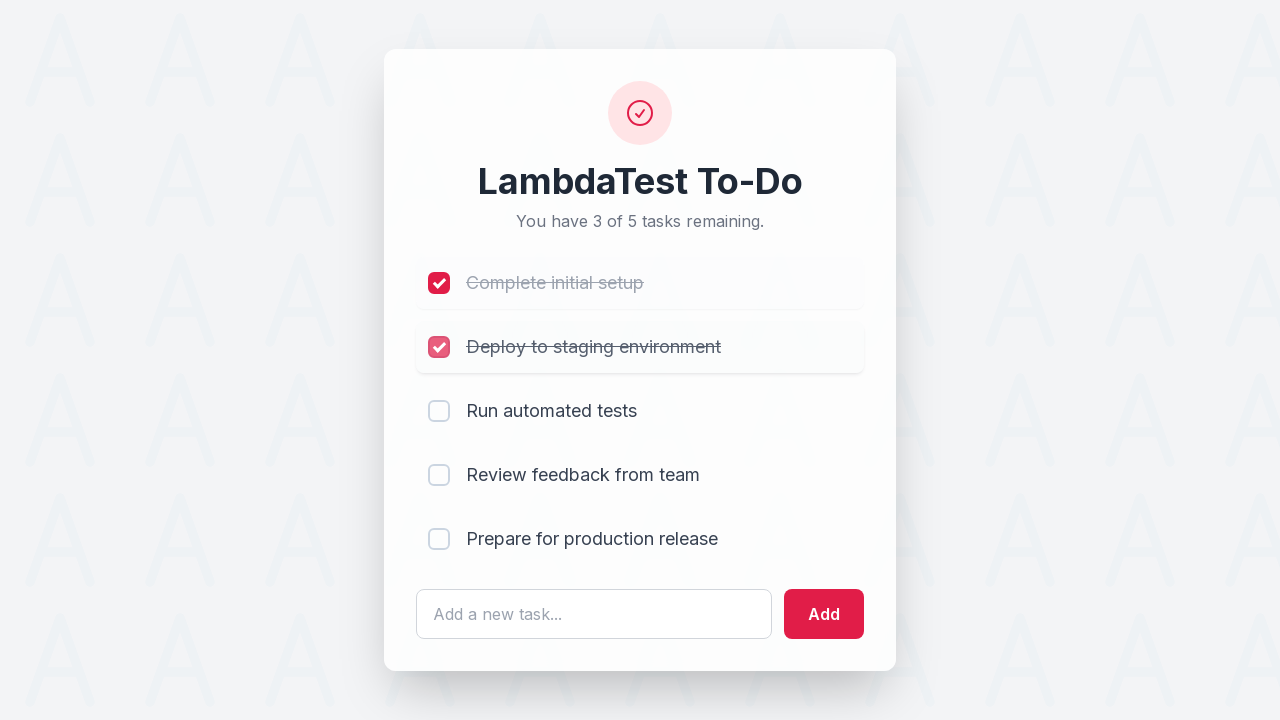

Filled new todo input field with 'Yey, Let's add it to list' on #sampletodotext
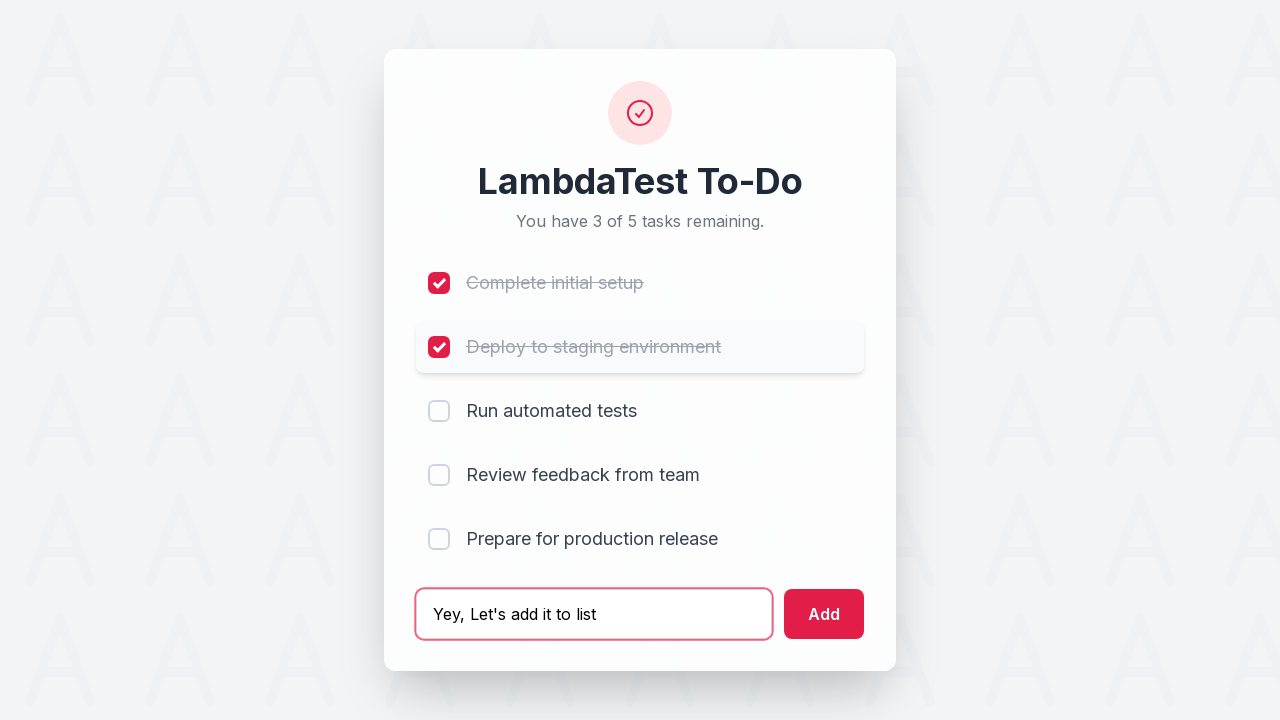

Clicked add button to create new todo item at (824, 614) on #addbutton
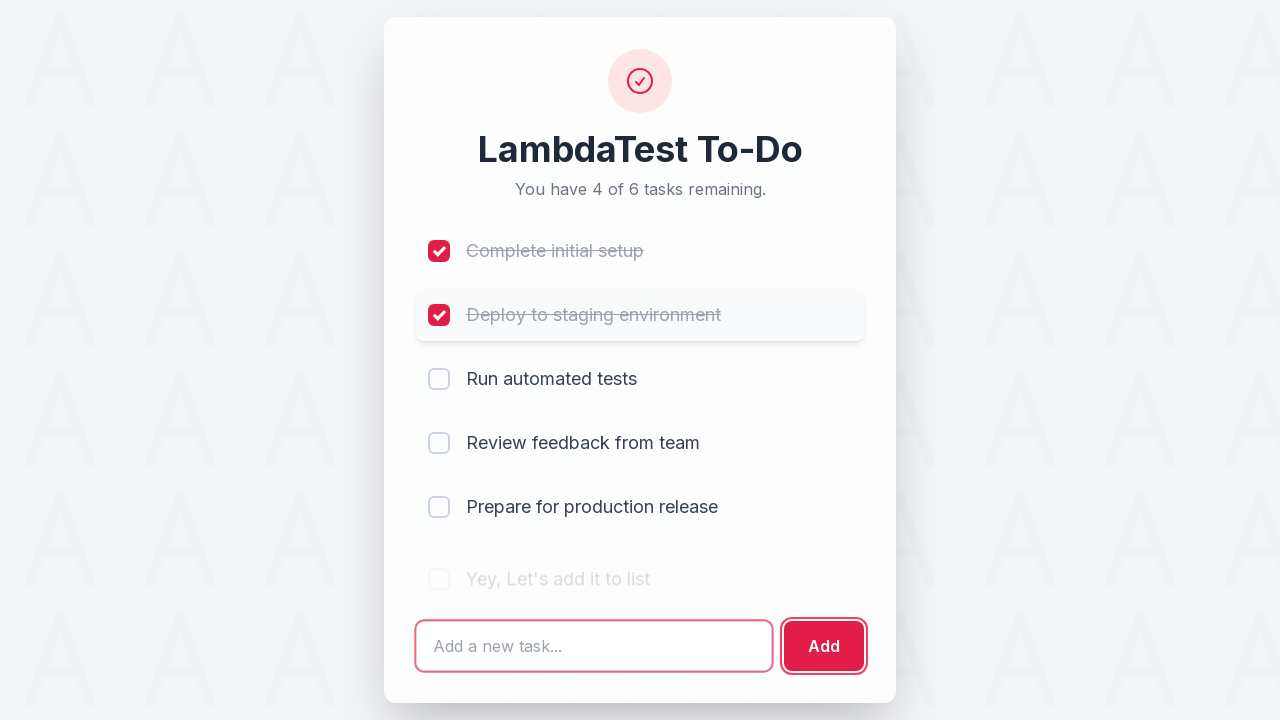

Verified new todo item was successfully added to the list
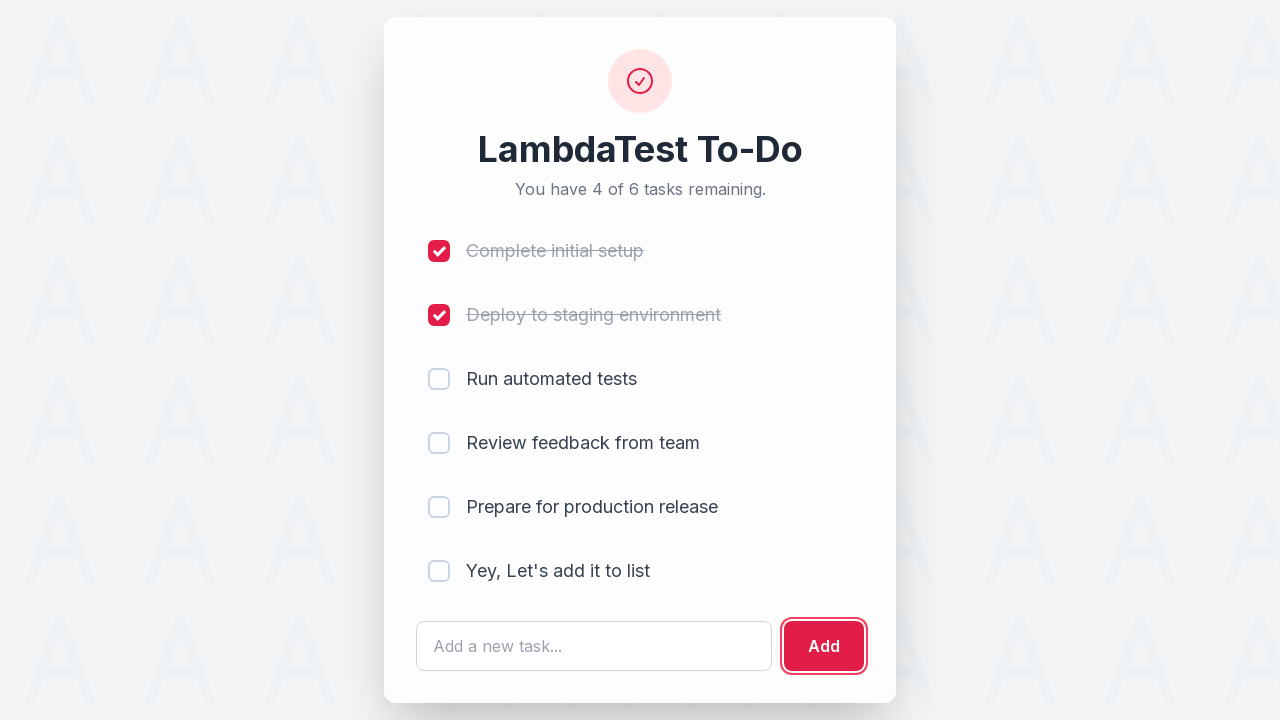

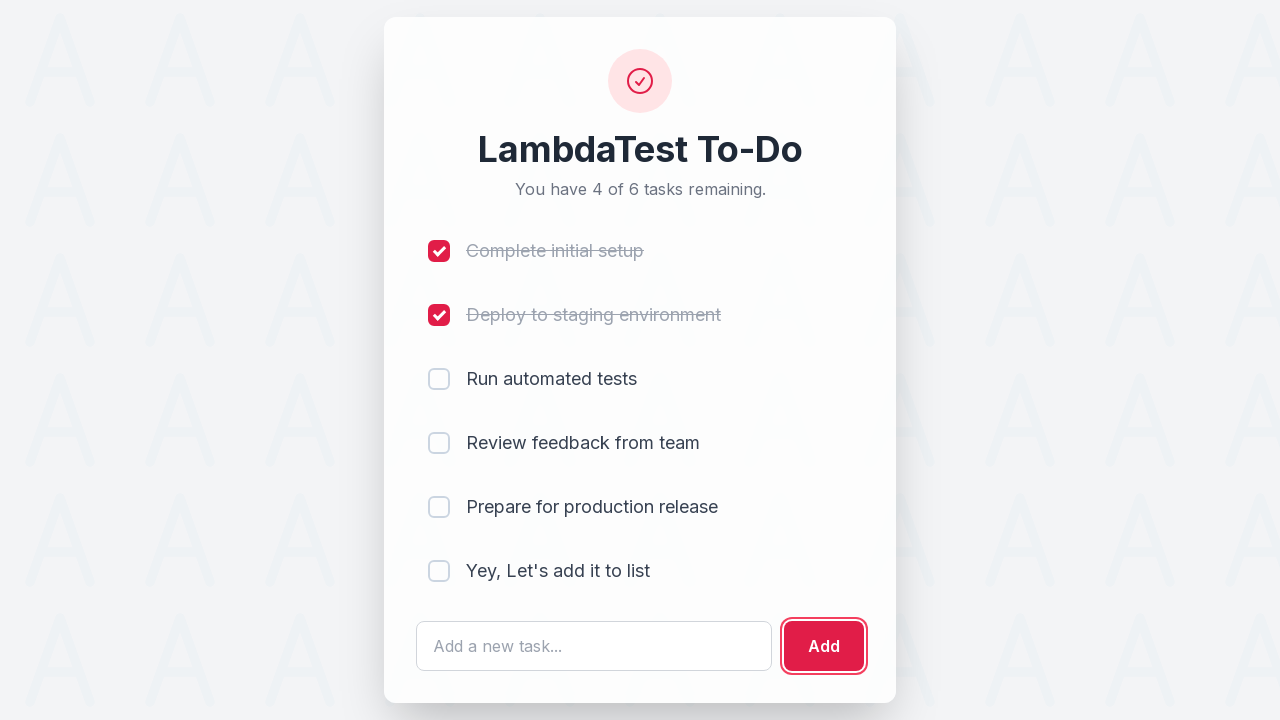